Navigates to rifle.com and verifies that all images on the page load successfully

Starting URL: https://www.rifle.com

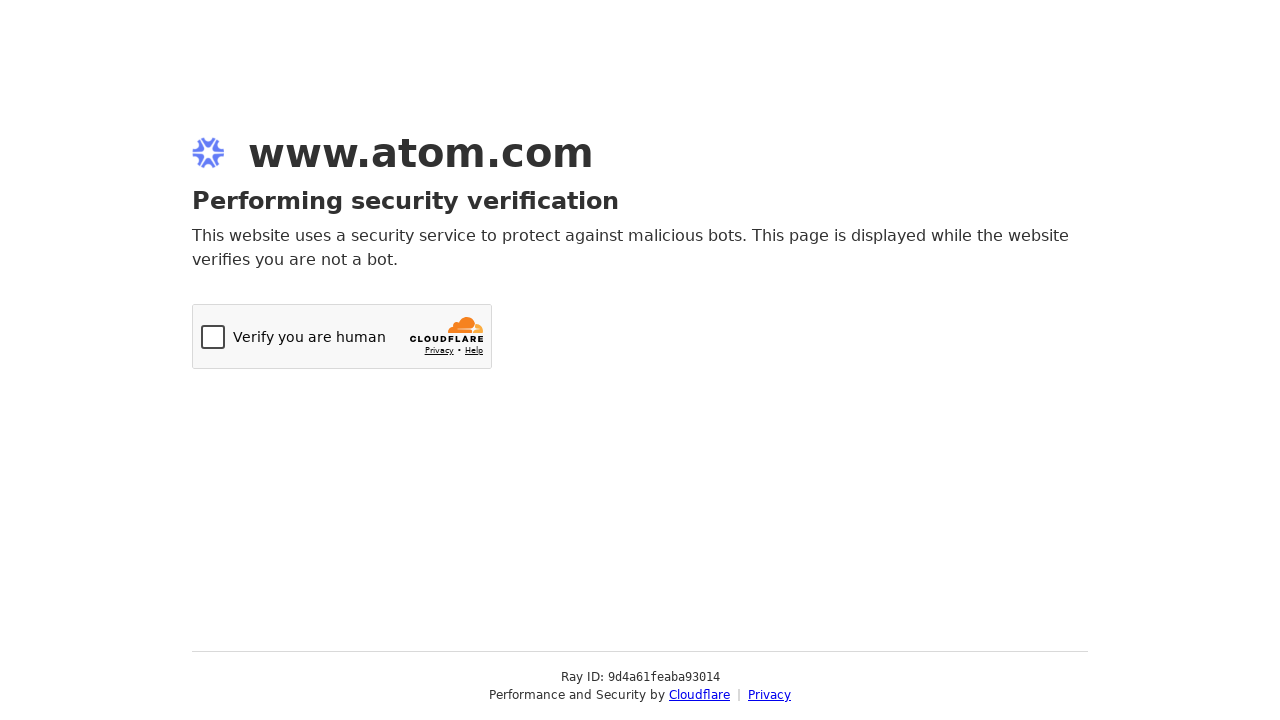

Navigated to https://www.rifle.com
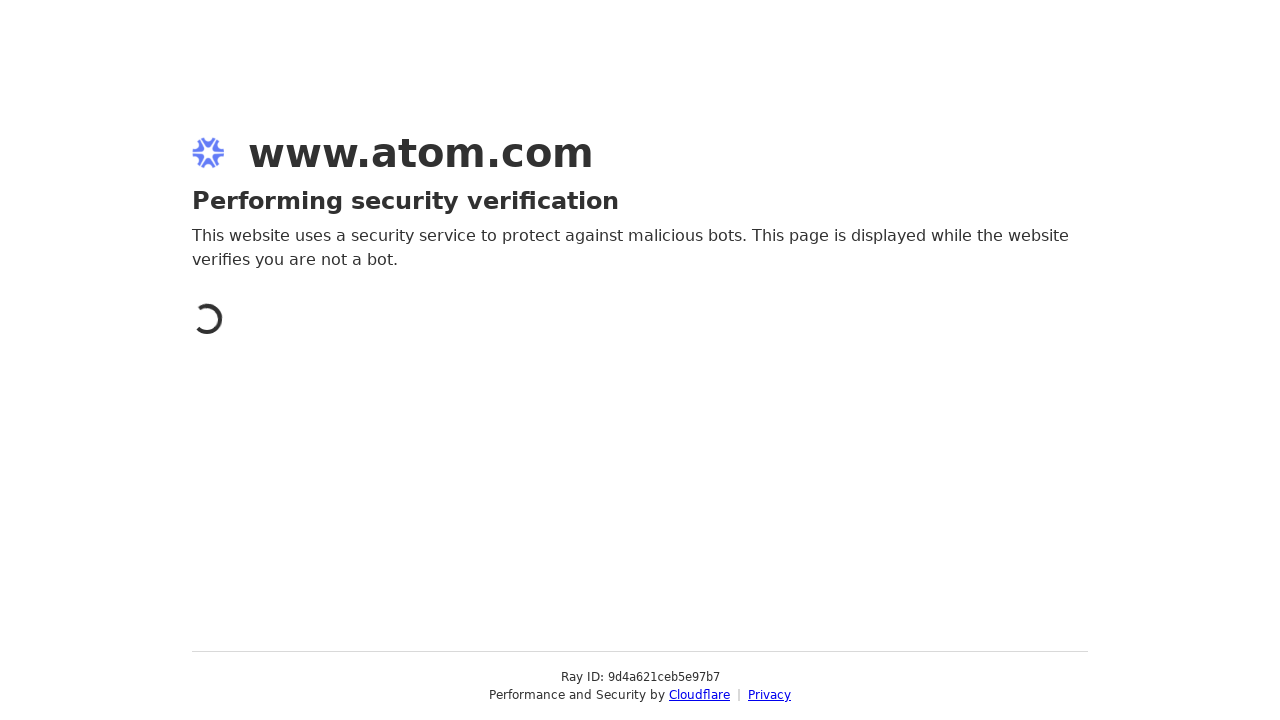

Page reached networkidle state
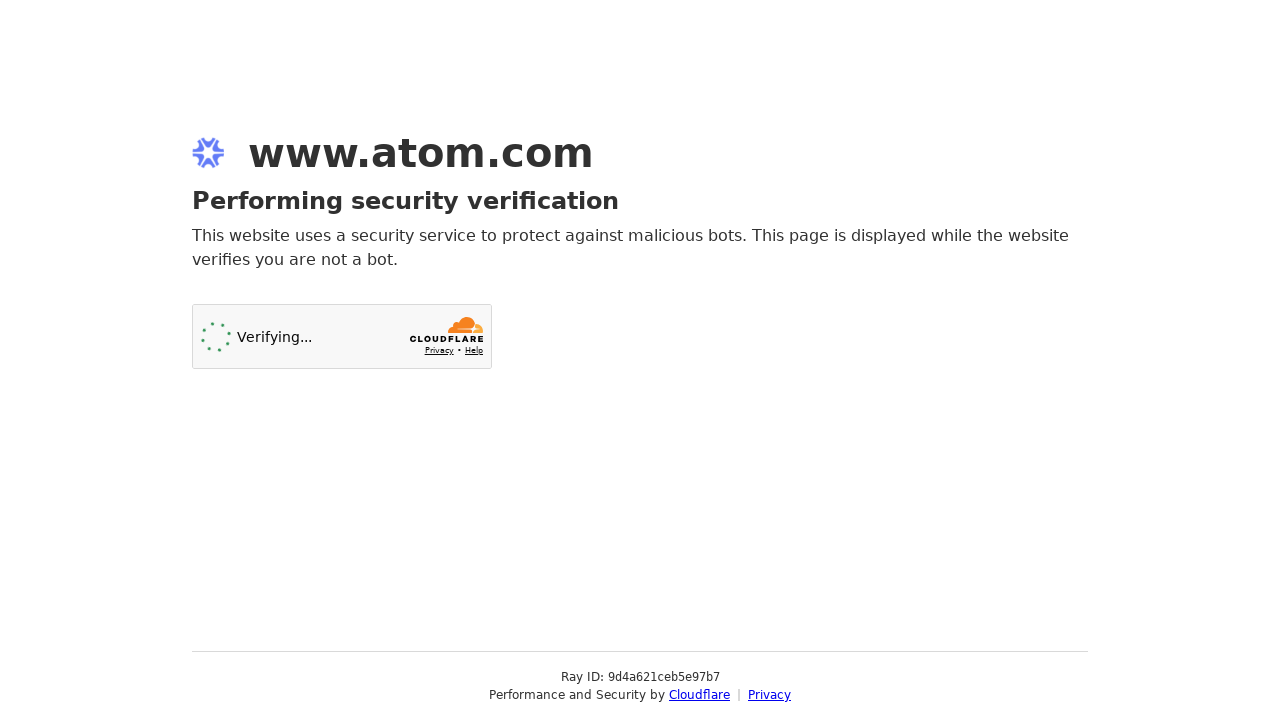

At least one image element is present on the page
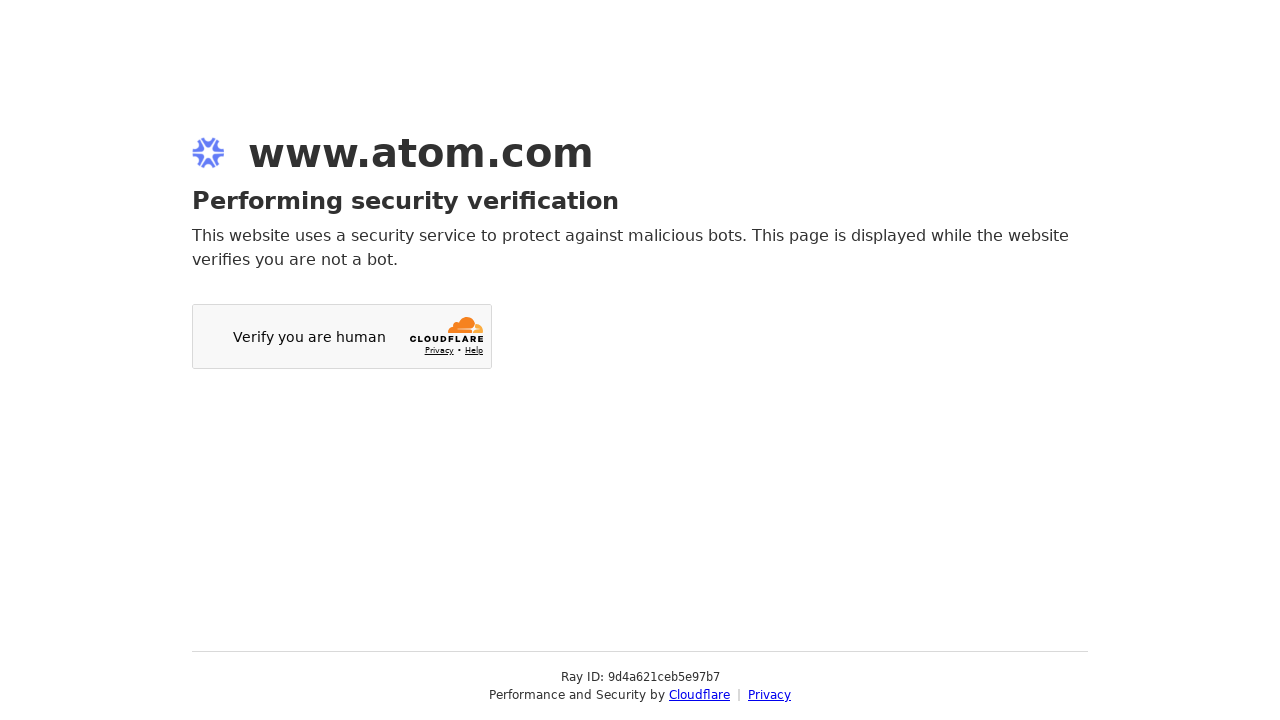

Found 1 image elements on the page
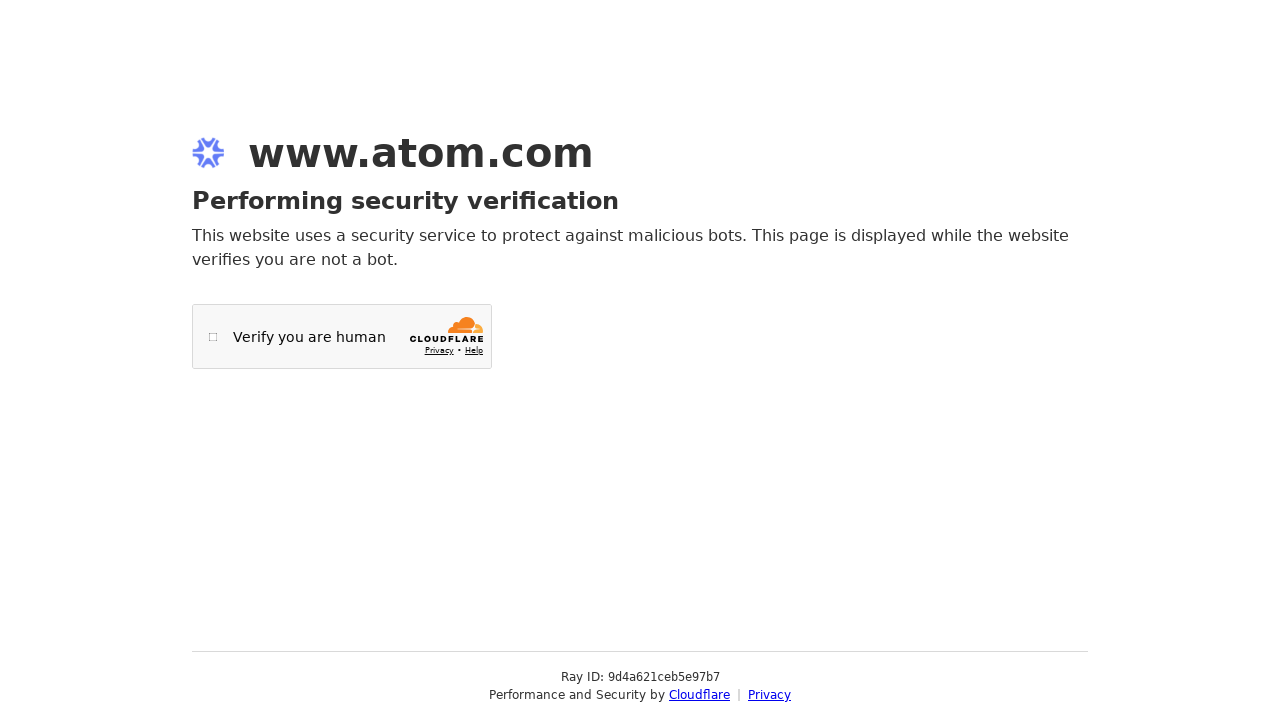

Verified image 0 loaded successfully (dimensions: 48x48)
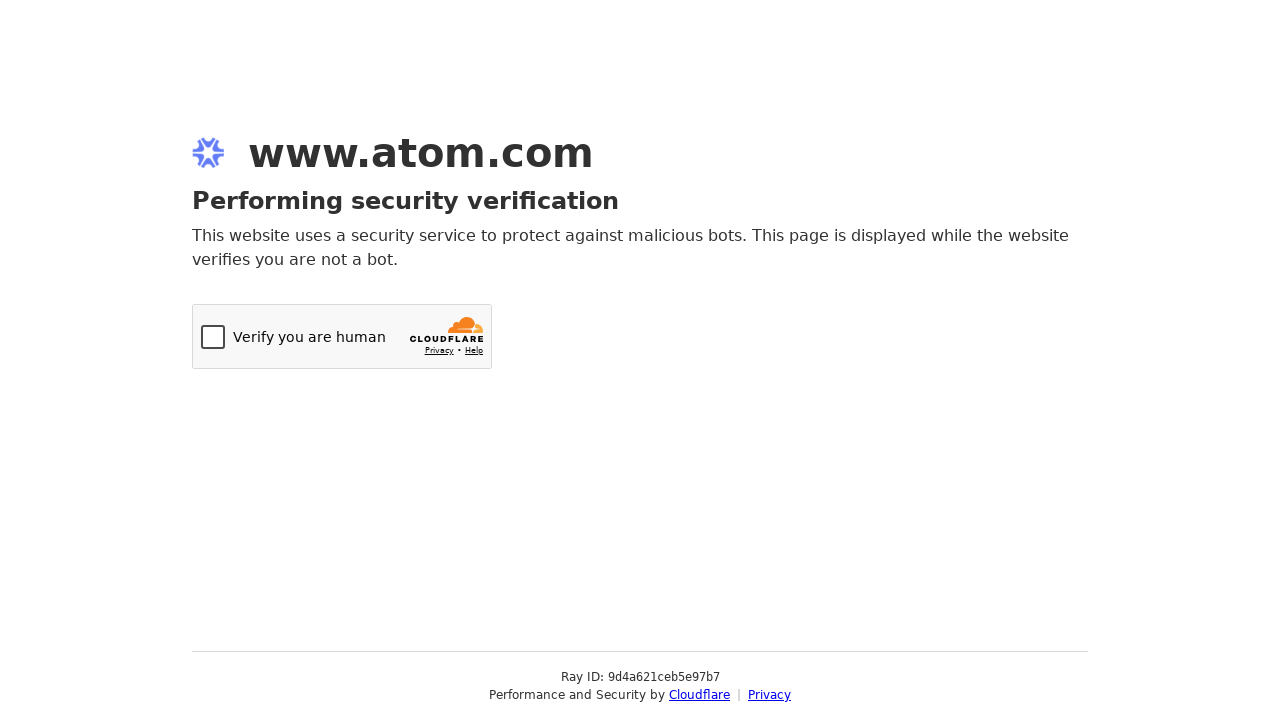

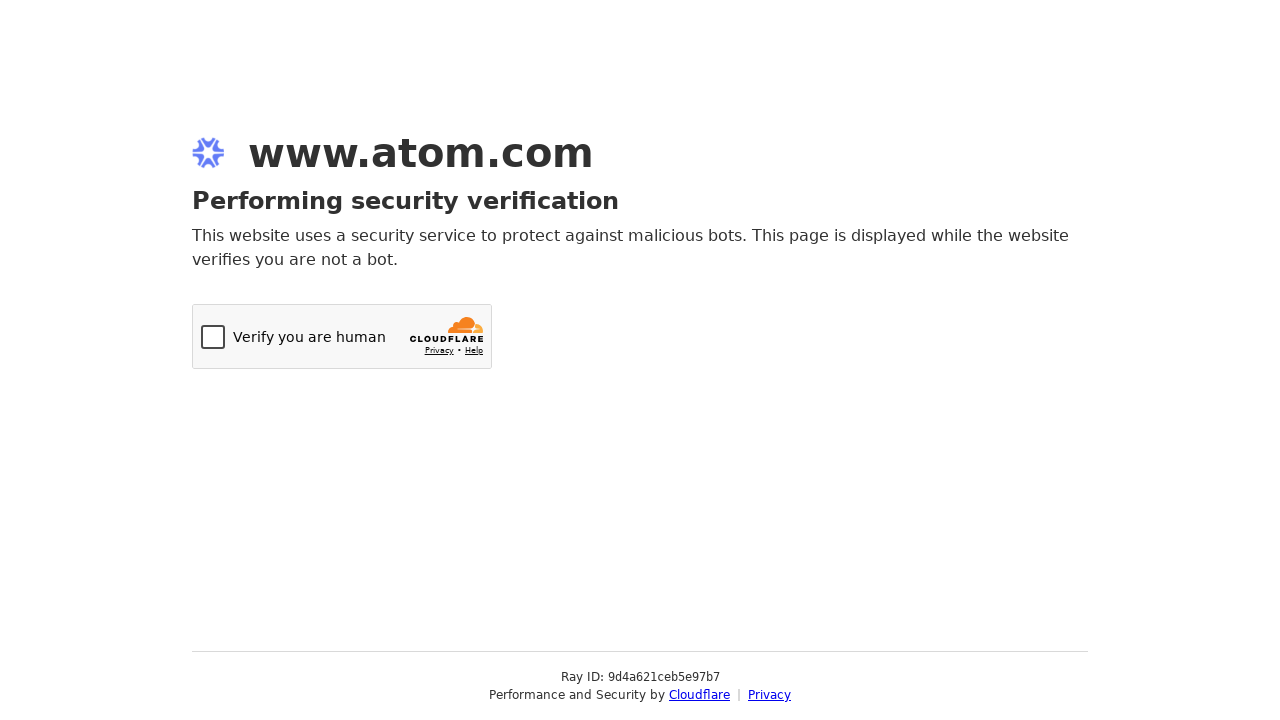